Tests a dropdown selection form by reading two numbers from the page, calculating their sum, and selecting the corresponding value from a dropdown menu

Starting URL: http://suninjuly.github.io/selects1.html

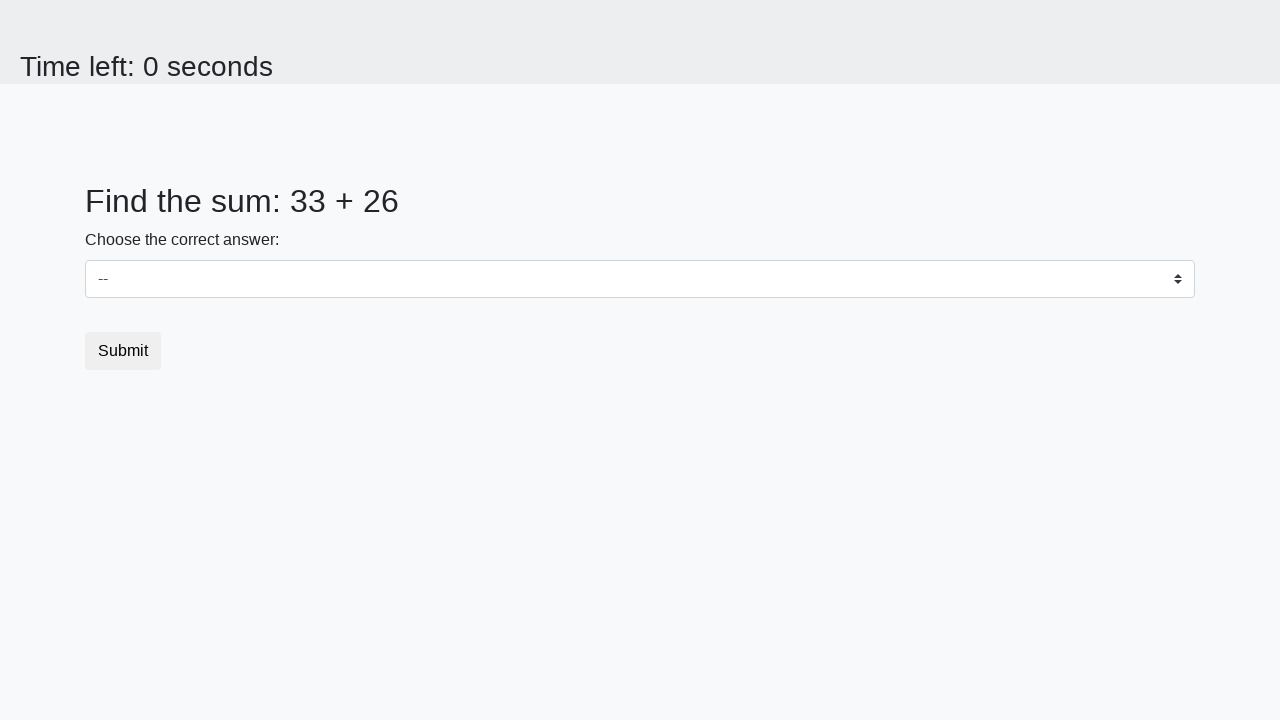

Read first number from #num1 element
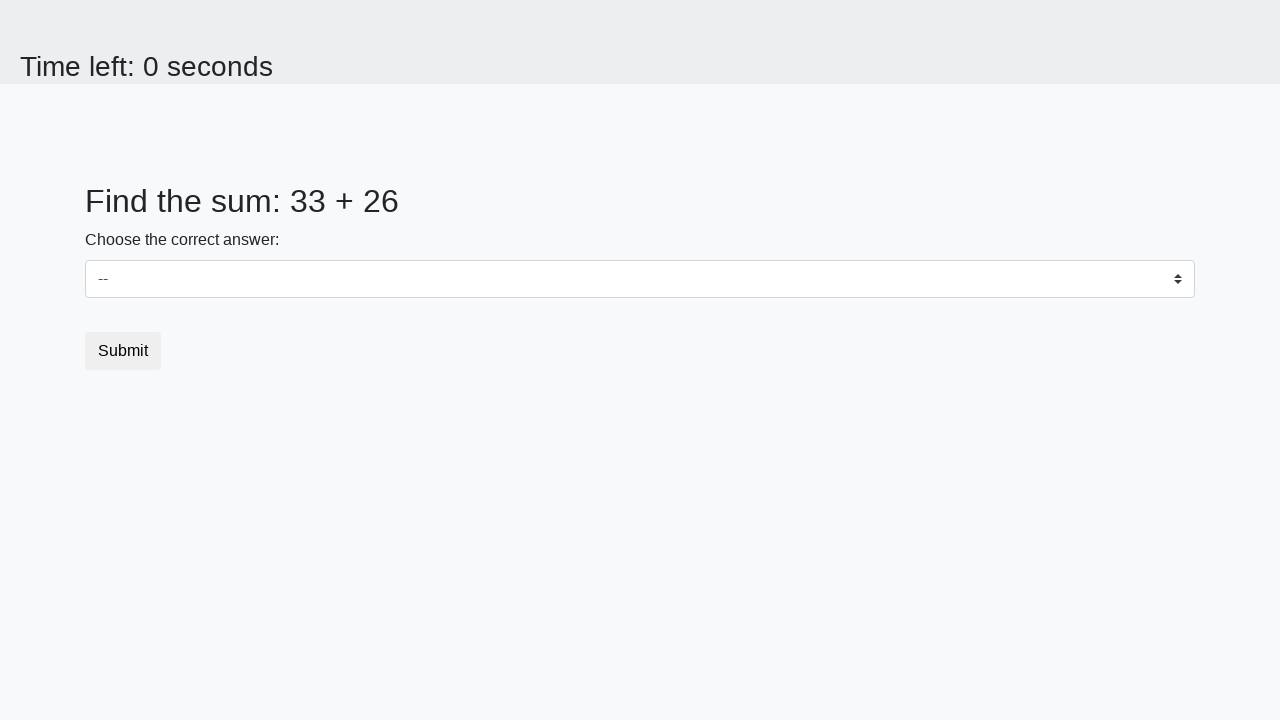

Read second number from #num2 element
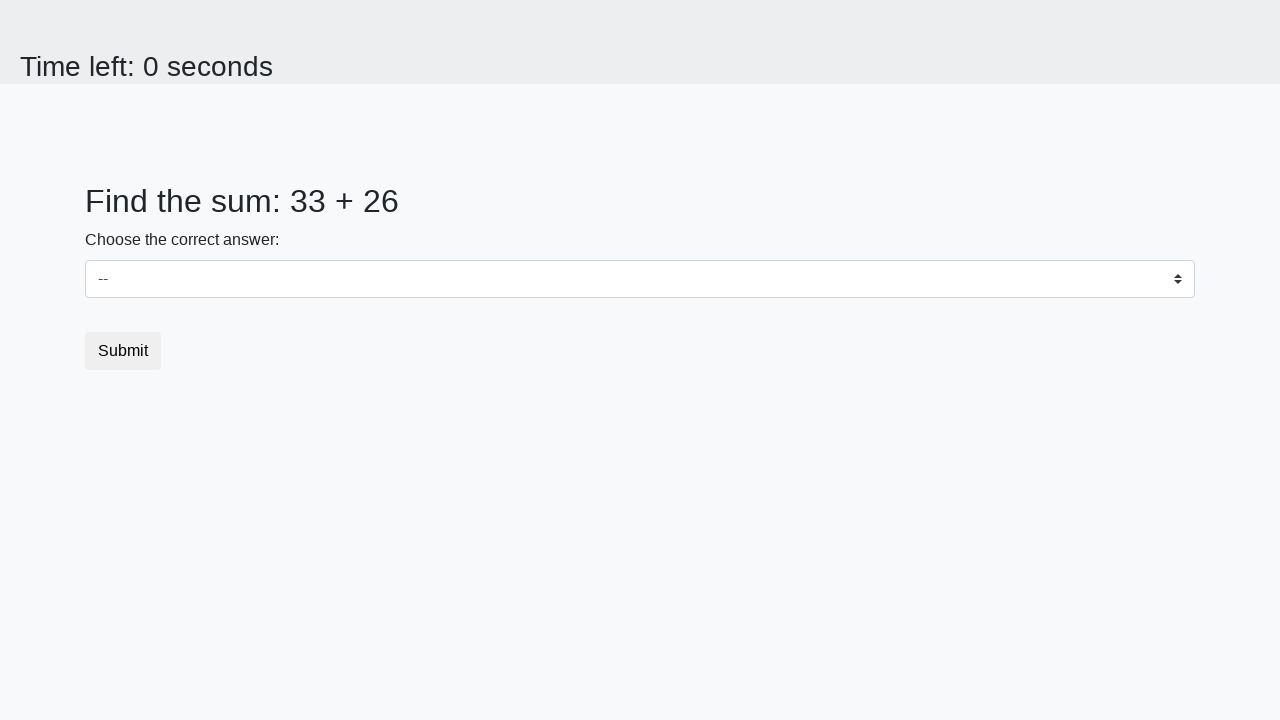

Calculated sum of 33 + 26 = 59
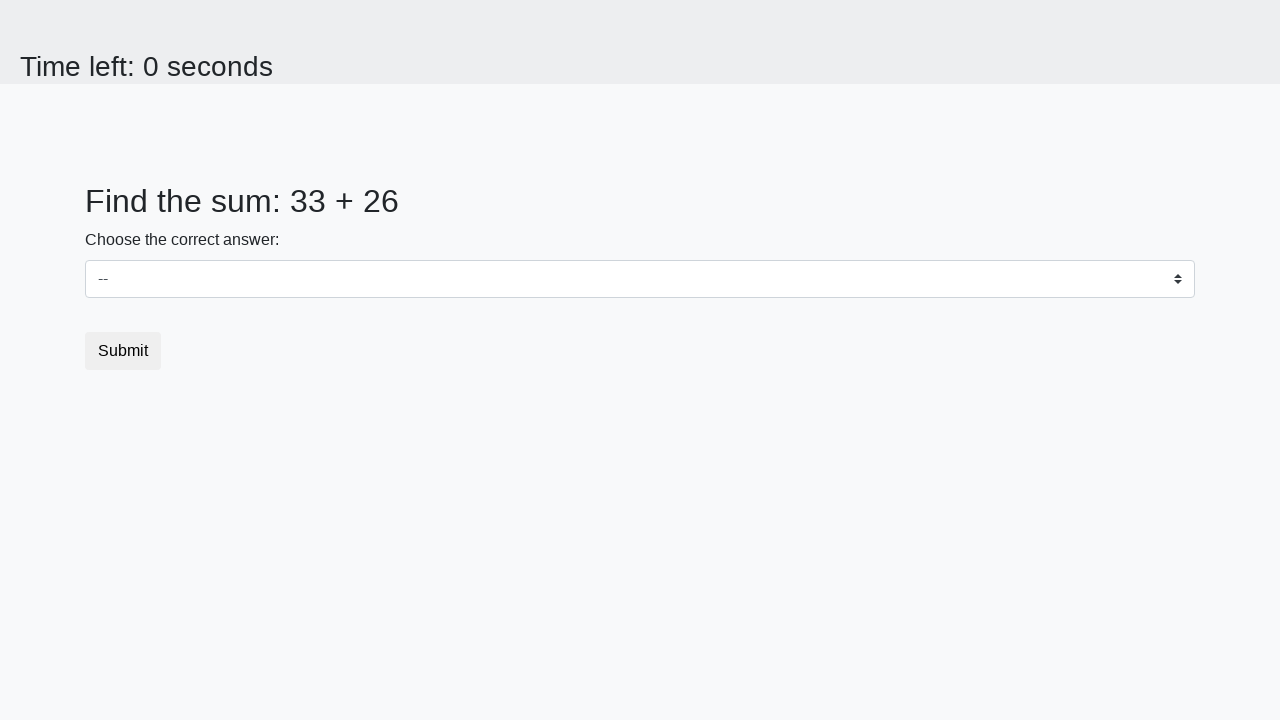

Selected value 59 from dropdown #dropdown on #dropdown
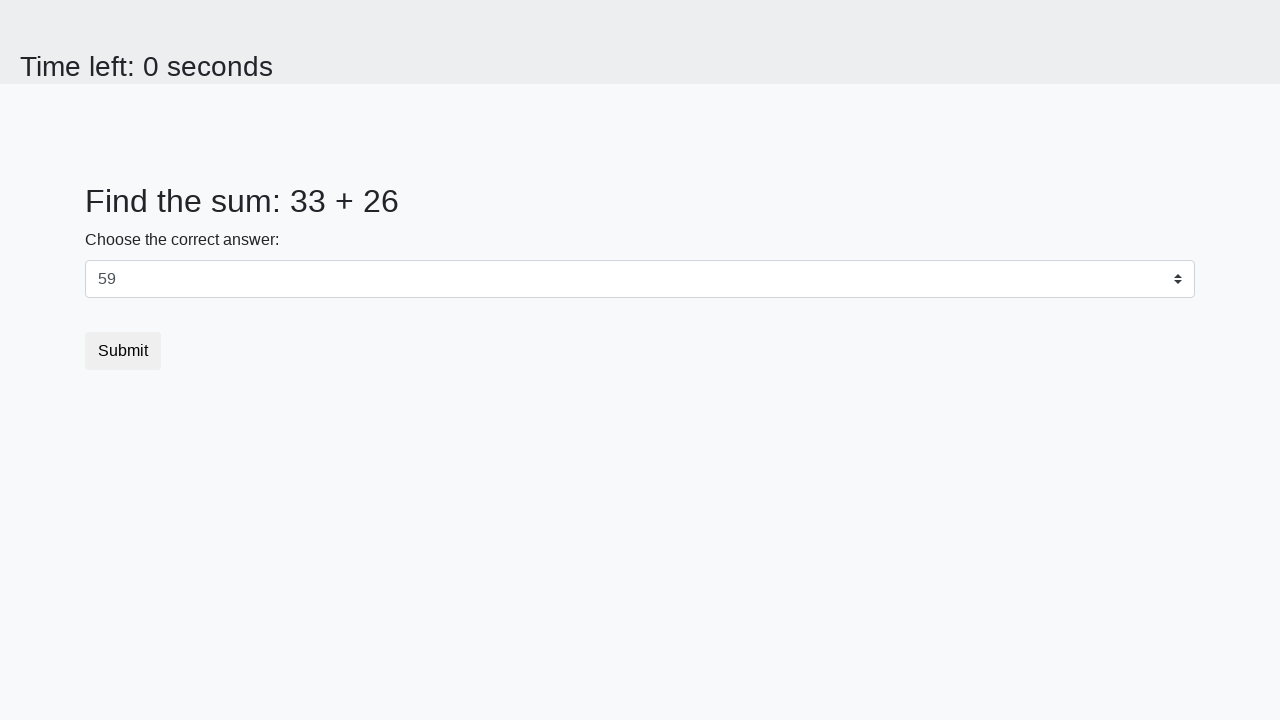

Clicked submit button with class .btn at (123, 351) on .btn
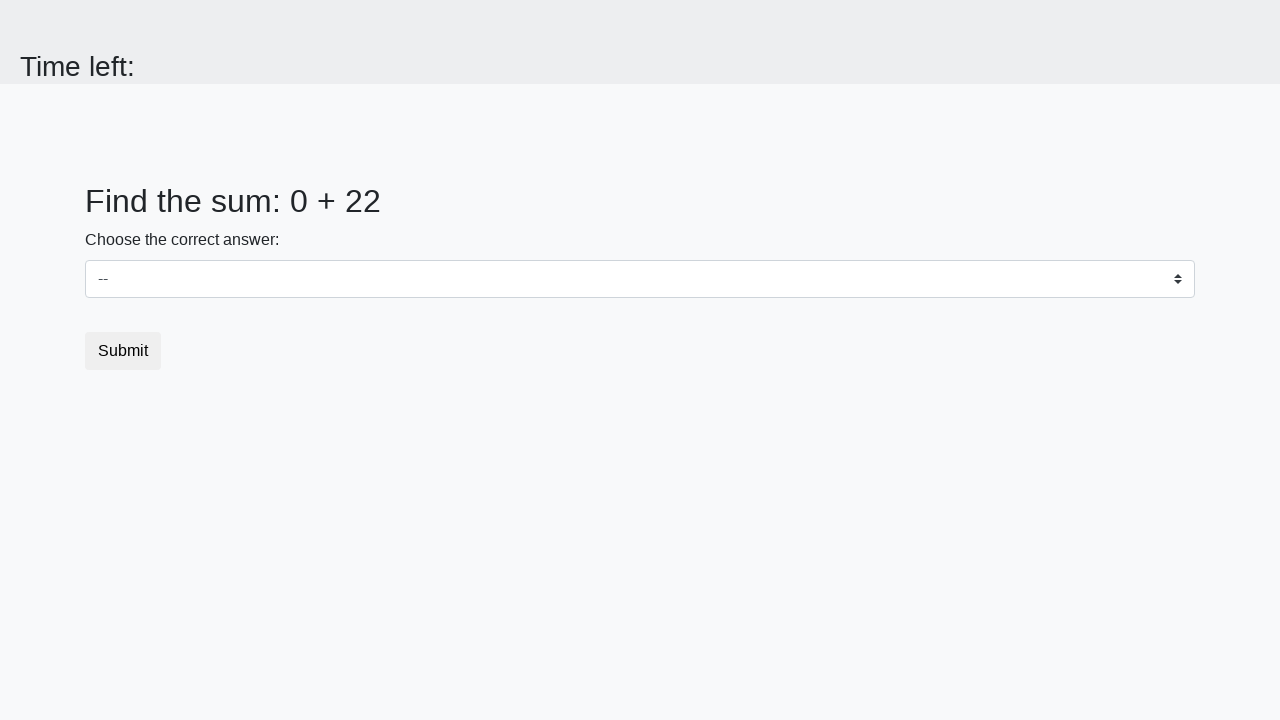

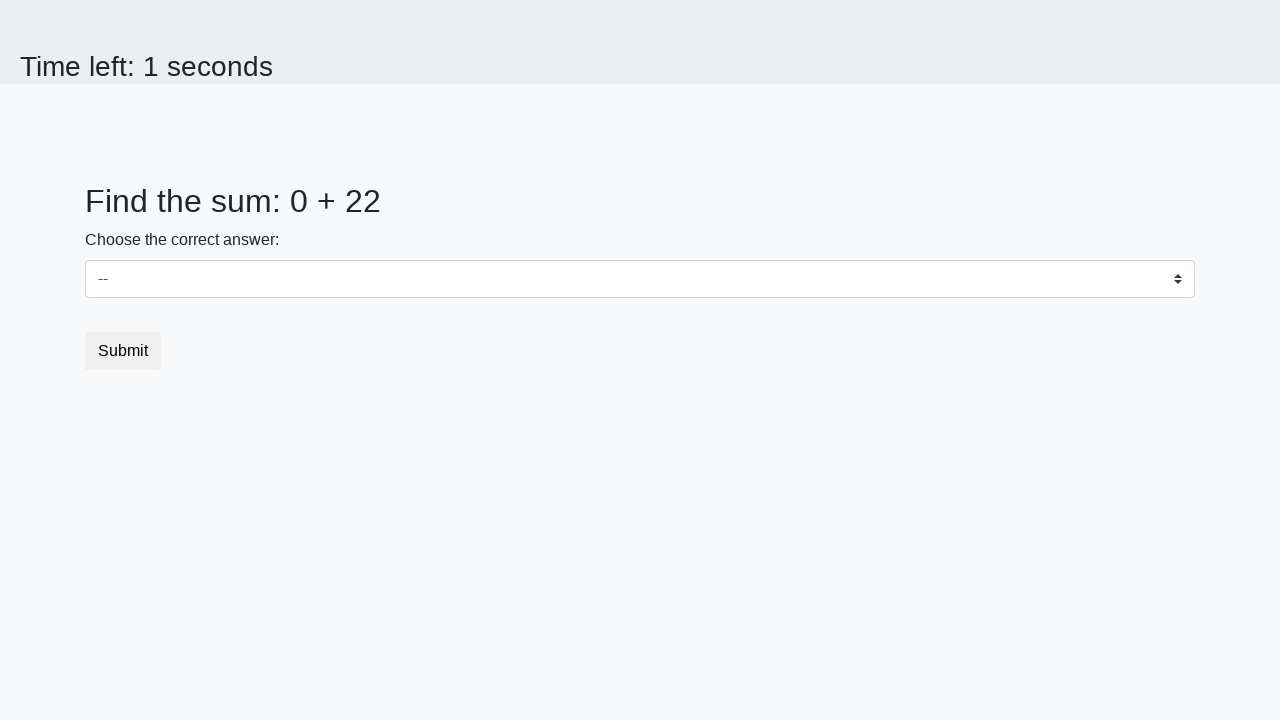